Tests that the first checkbox can be selected by checking its state and clicking it if not already selected

Starting URL: http://the-internet.herokuapp.com/checkboxes

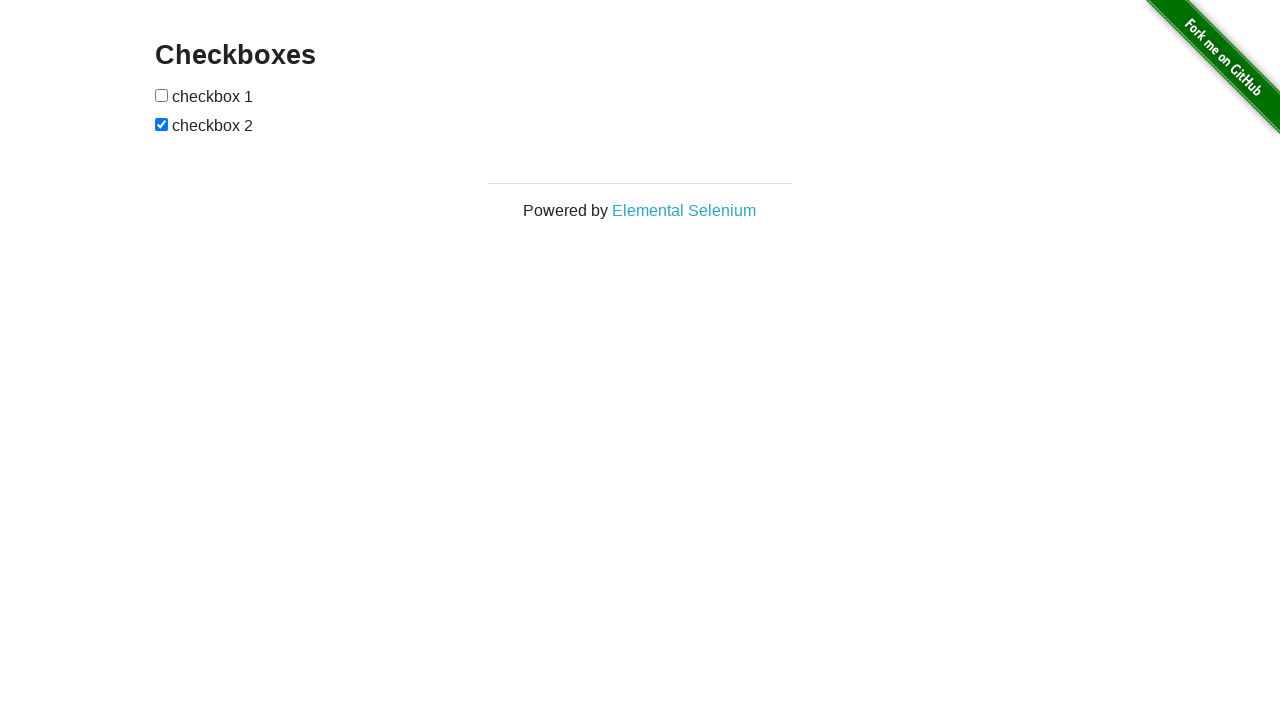

Located the first checkbox element
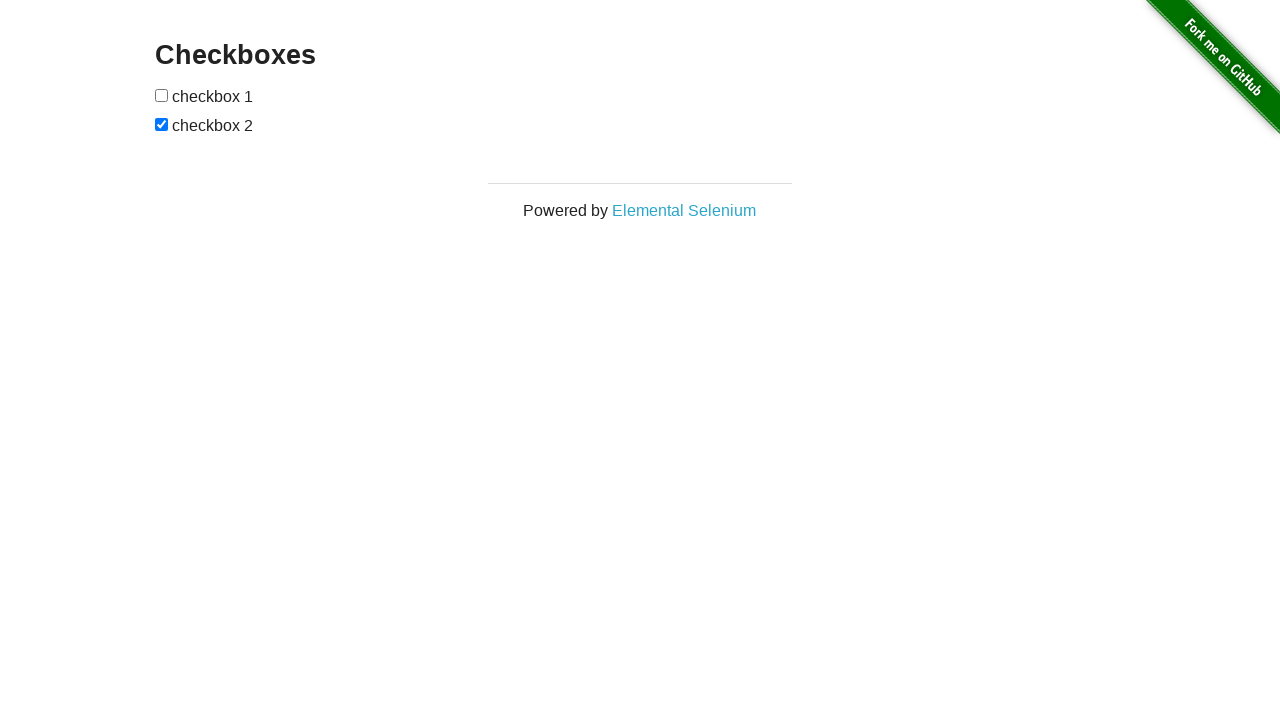

Verified first checkbox is not checked
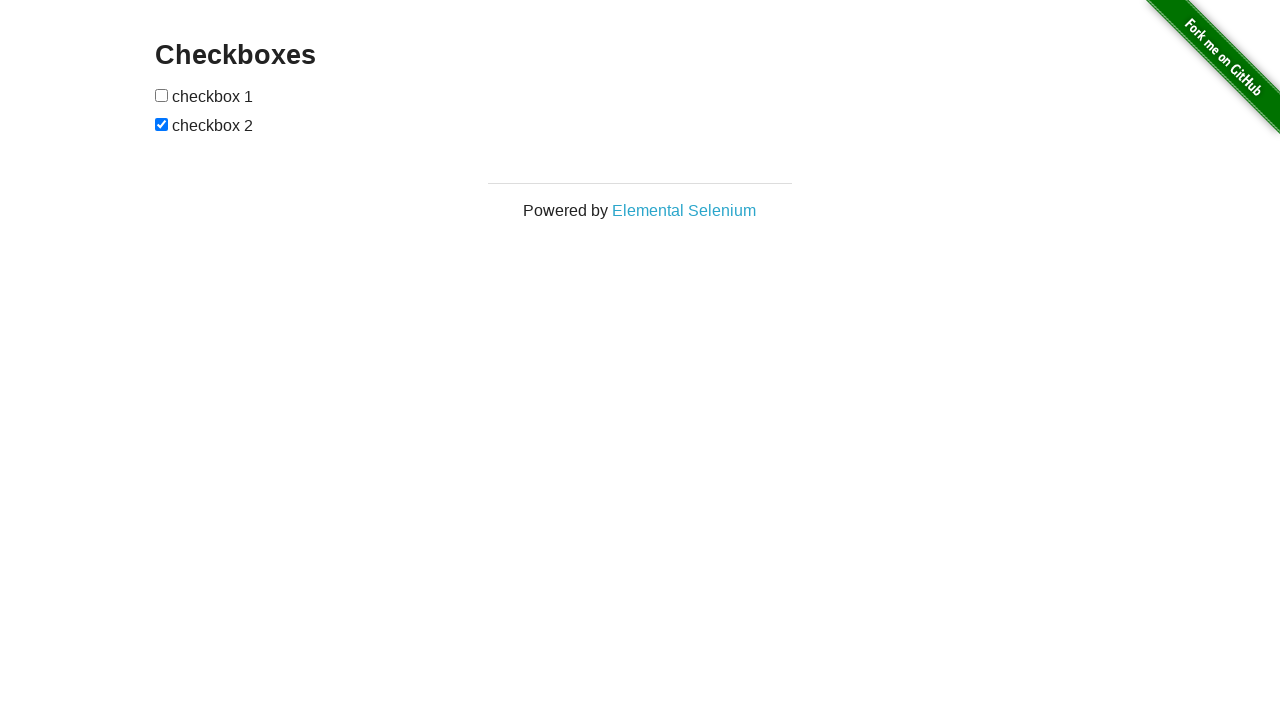

Clicked the first checkbox to select it at (162, 95) on xpath=//*[@id='checkboxes']/input[1]
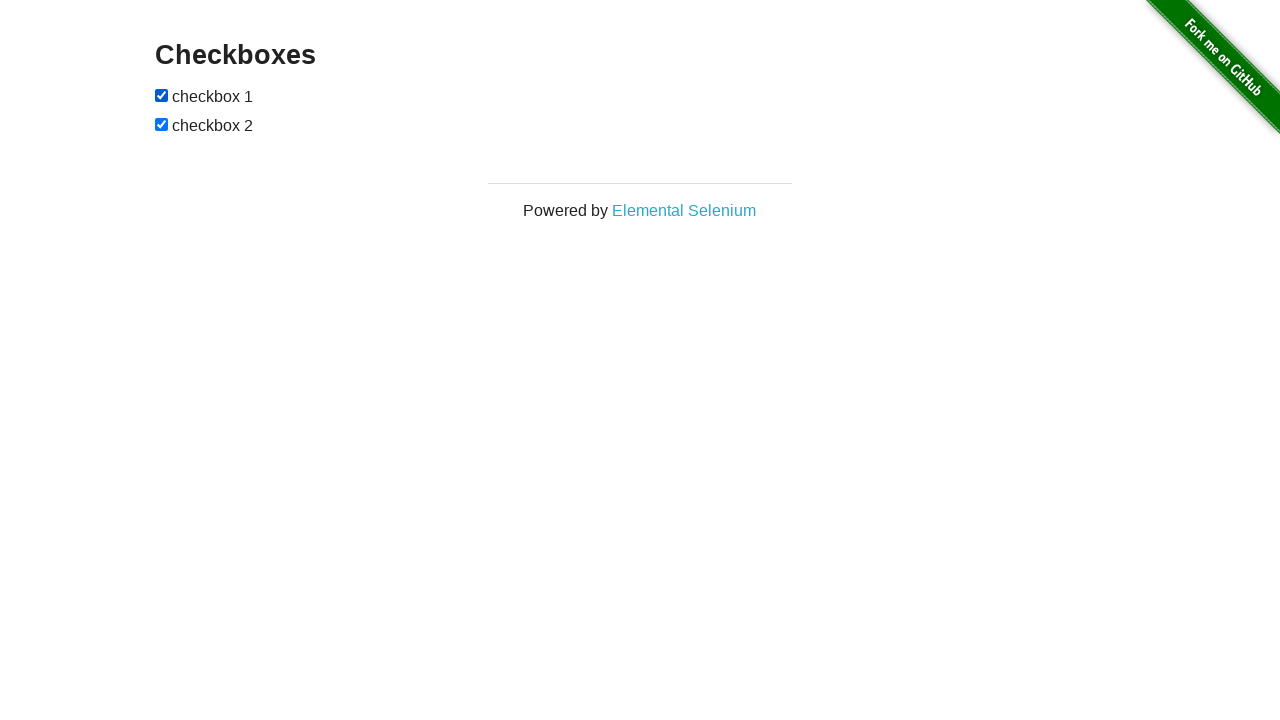

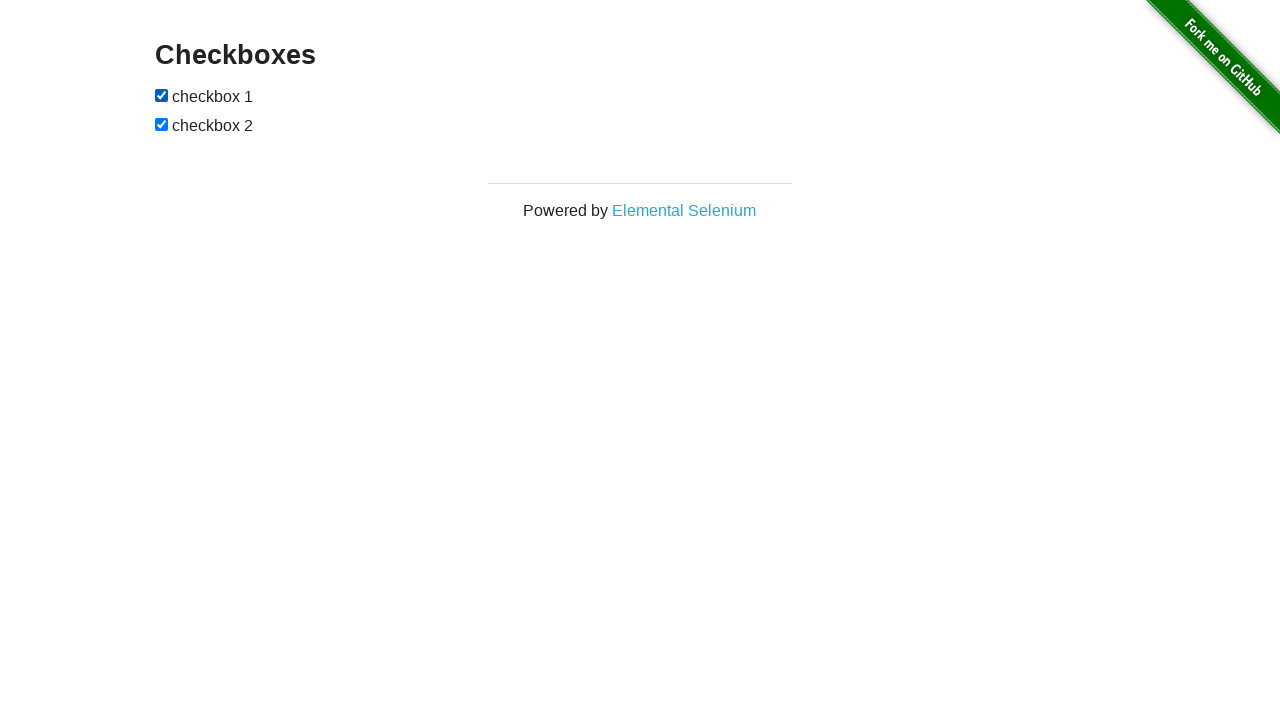